Tests the bank manager flow by adding a new customer, then logging in as that customer and verifying the name is displayed correctly

Starting URL: https://www.globalsqa.com/angularJs-protractor/BankingProject/#/login

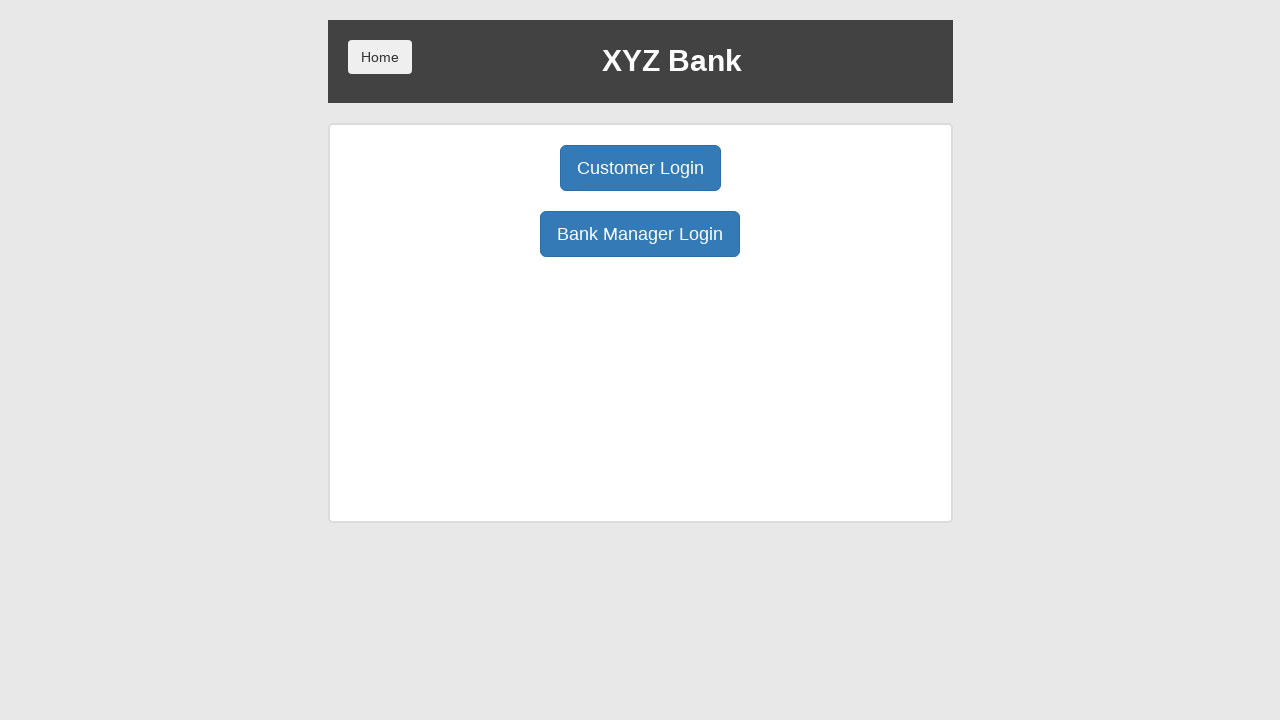

Clicked Bank Manager Login button at (640, 234) on xpath=//button[normalize-space()='Bank Manager Login']
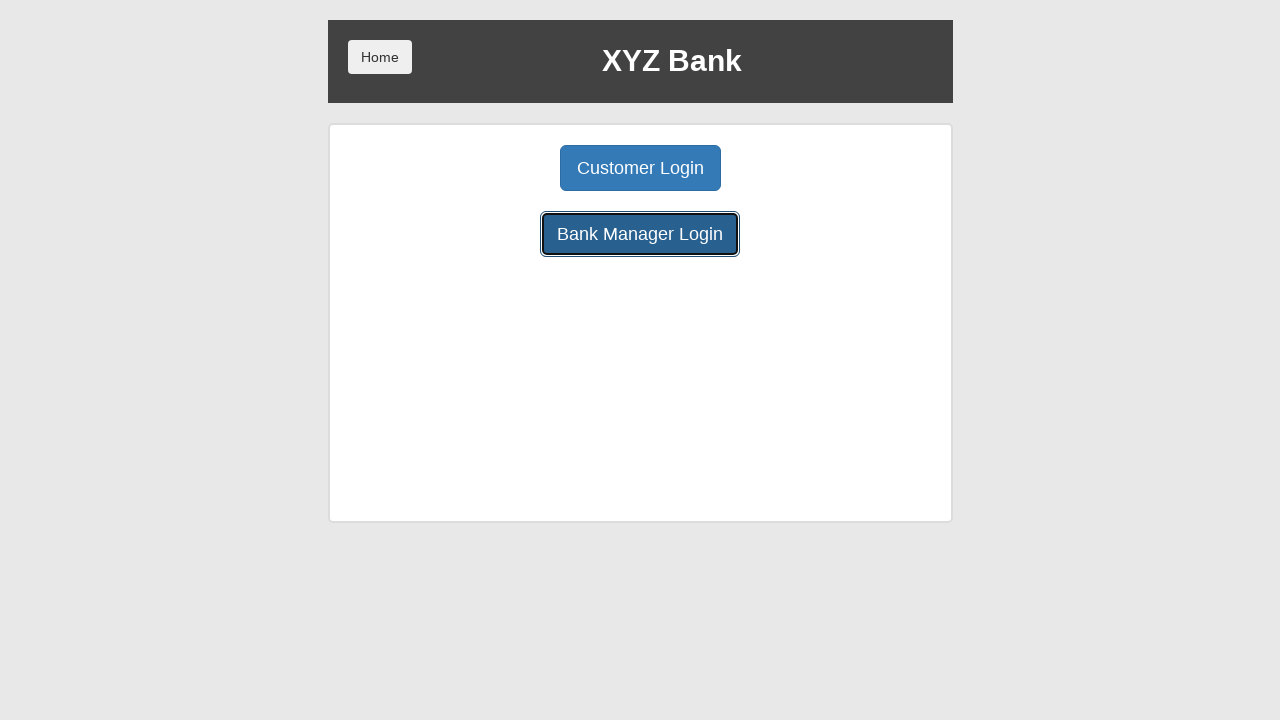

Clicked Add Customer button at (502, 168) on xpath=//button[normalize-space()='Add Customer']
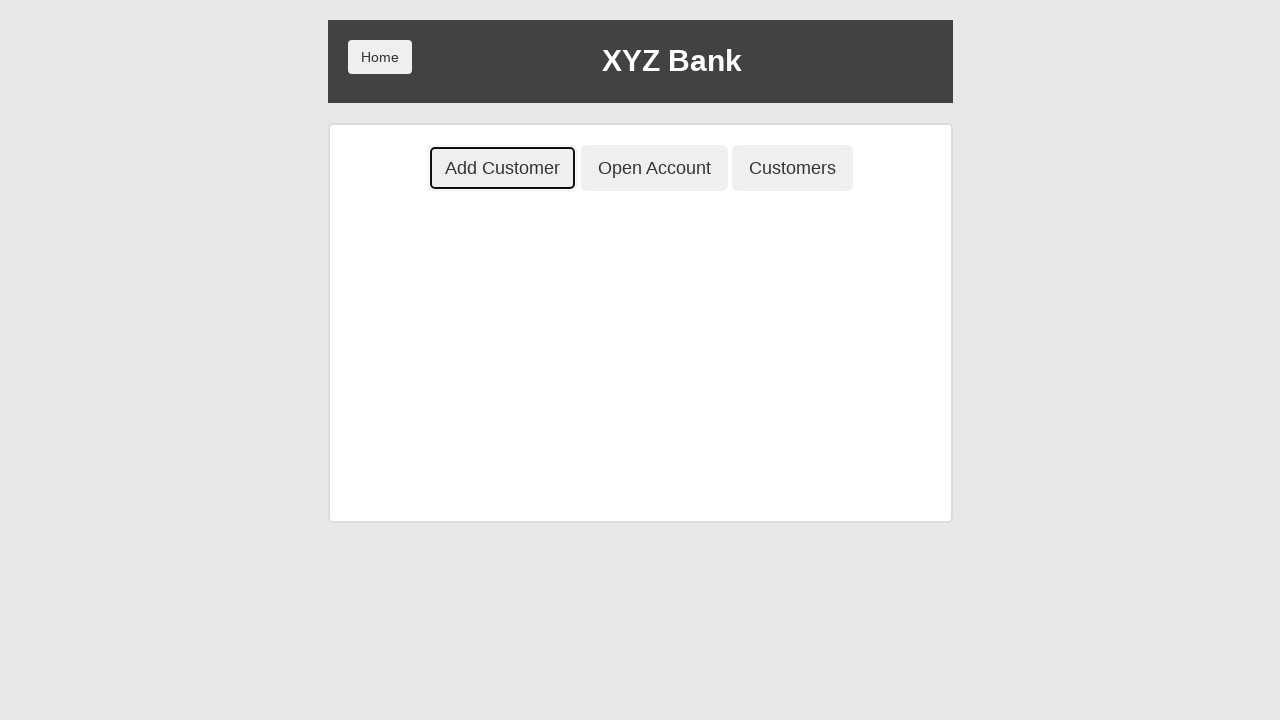

Filled First Name field with 'John' on //input[@placeholder='First Name']
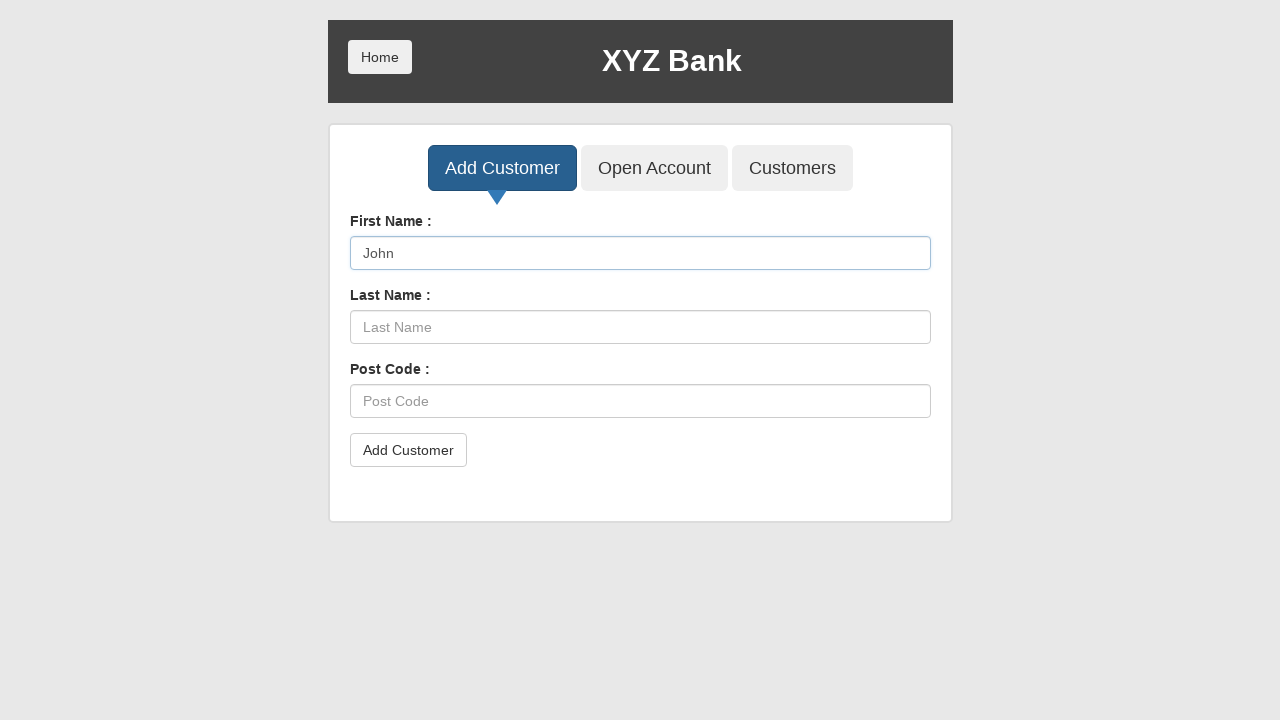

Filled Last Name field with 'NeJonh' on //input[@placeholder='Last Name']
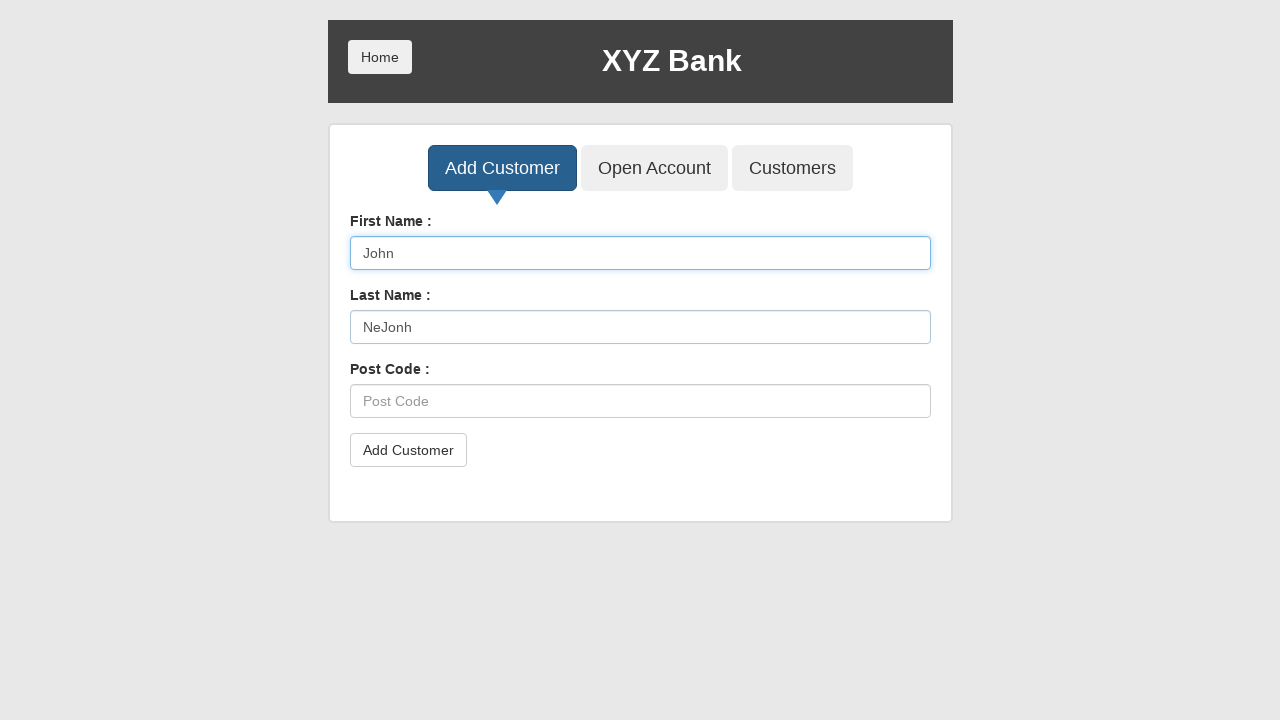

Filled Post Code field with '12334' on //input[@placeholder='Post Code']
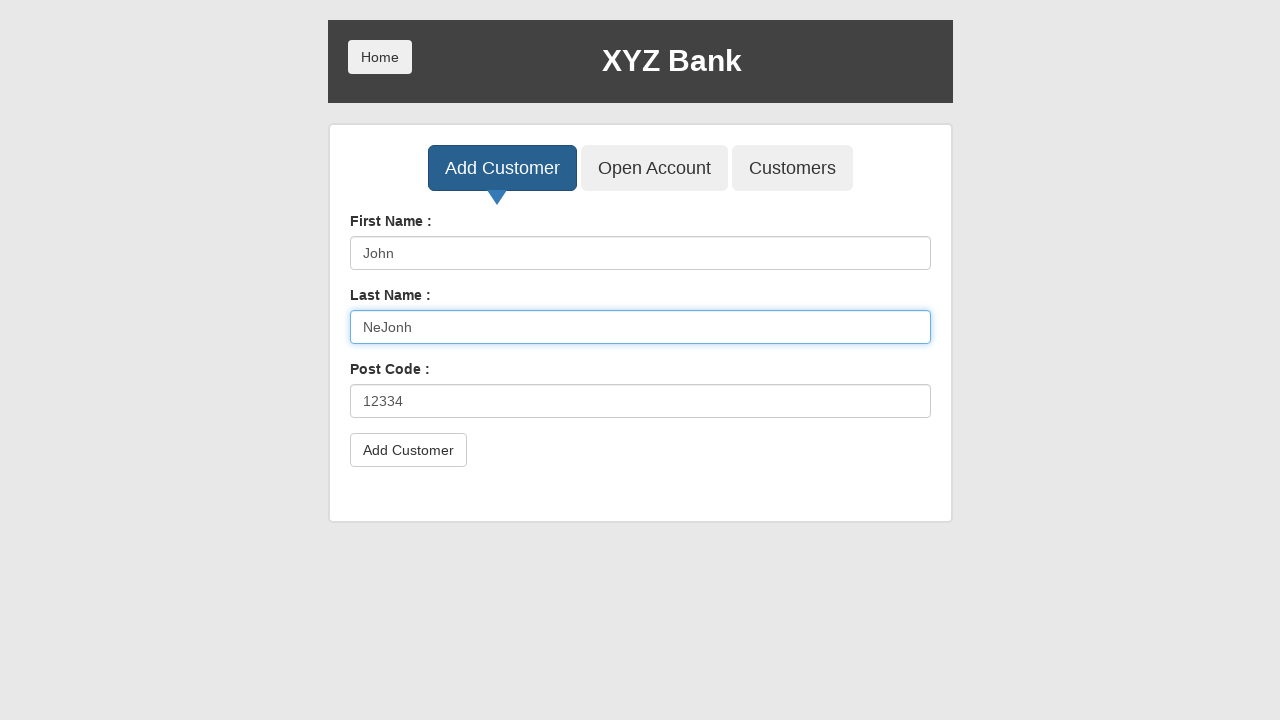

Clicked submit button to add customer at (408, 450) on xpath=//button[@type='submit']
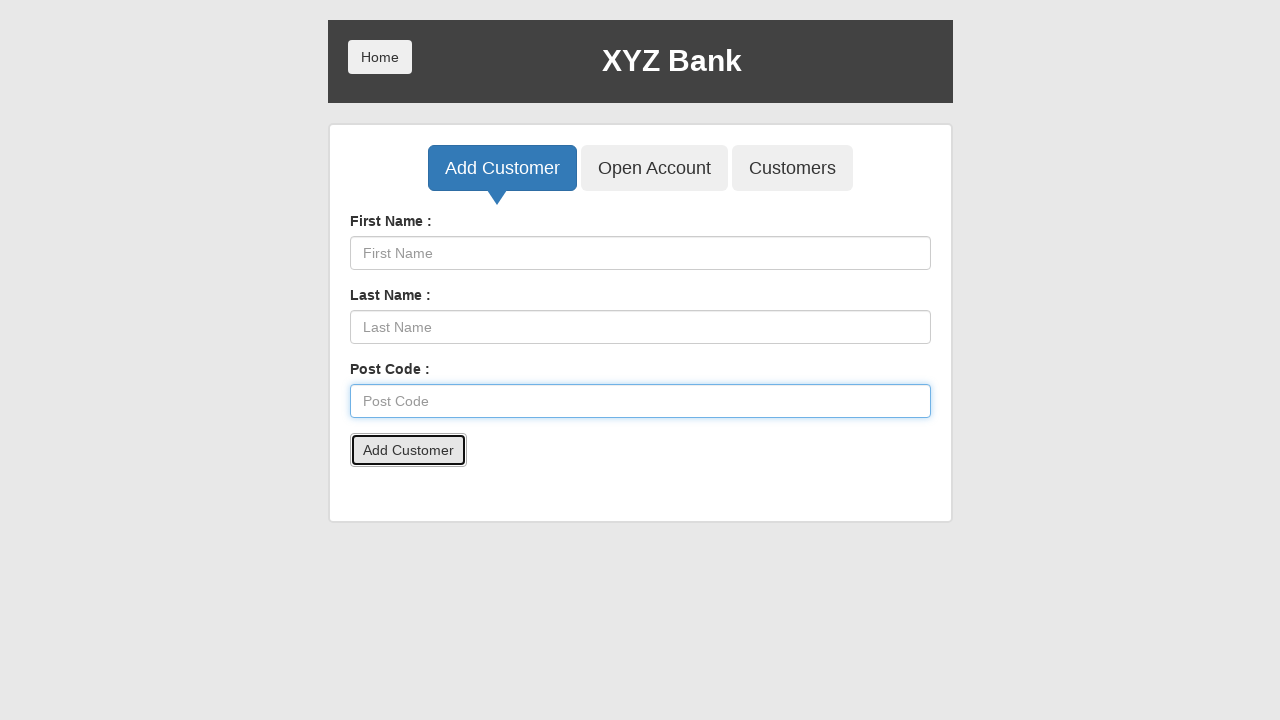

Set up dialog handler to accept alerts
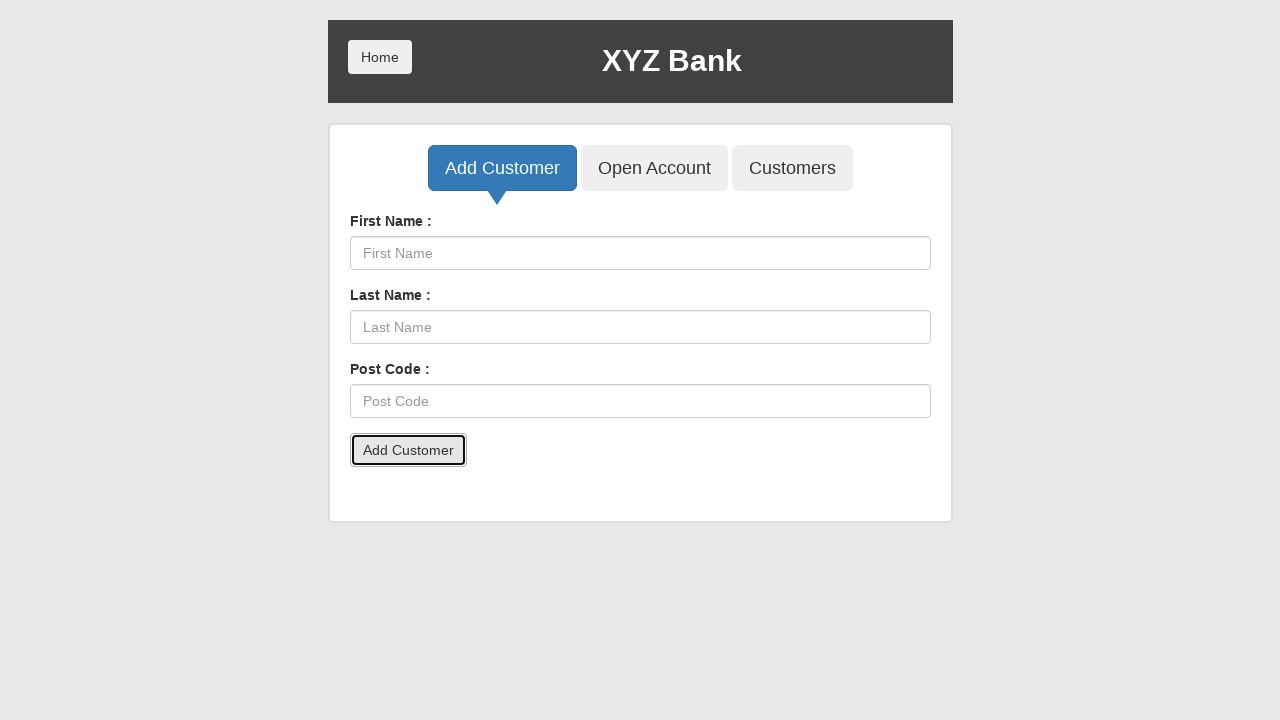

Waited 500ms for alert to be processed
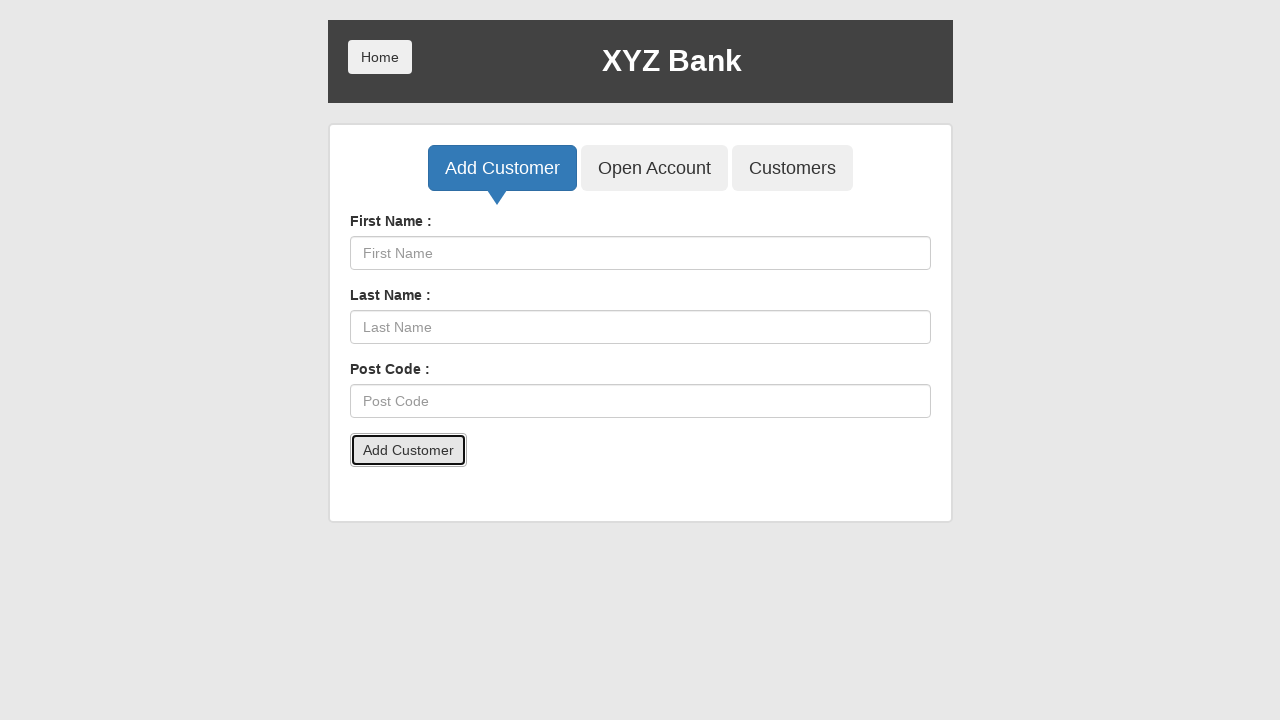

Clicked Open Account tab at (502, 168) on xpath=//button[@class='btn btn-lg tab btn-primary']
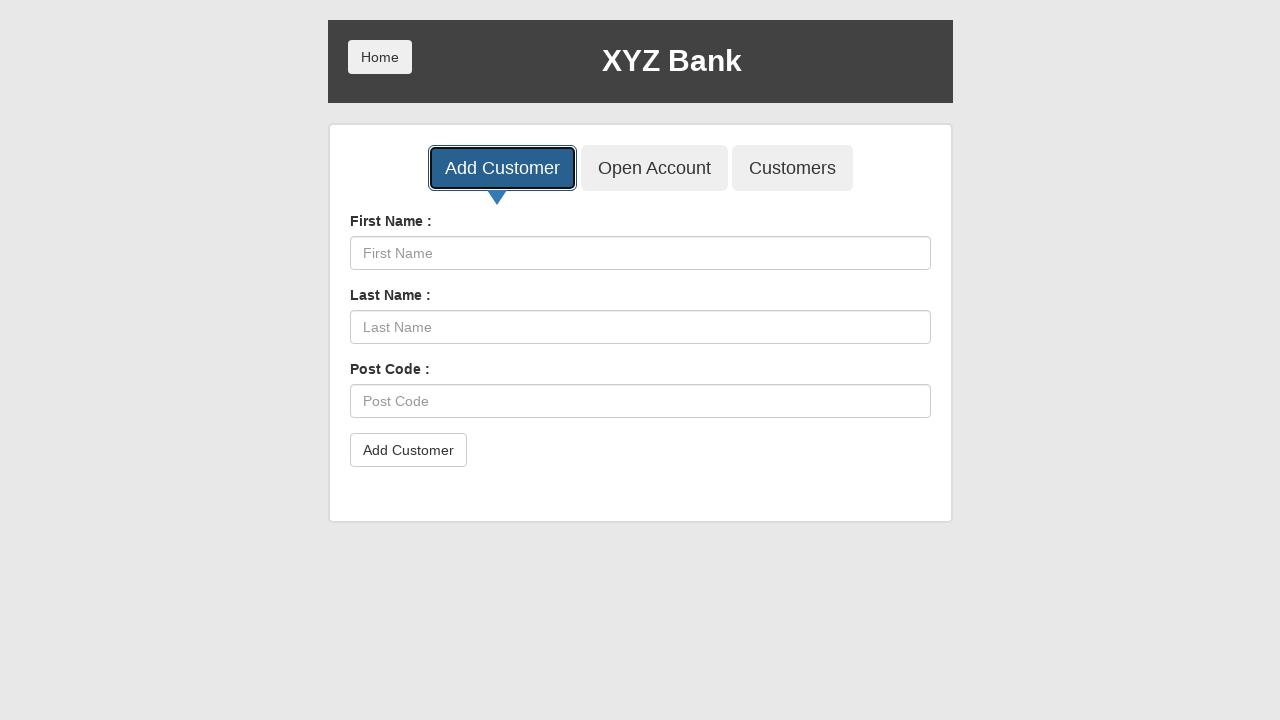

Clicked Home button to return to main page at (380, 57) on .btn.home
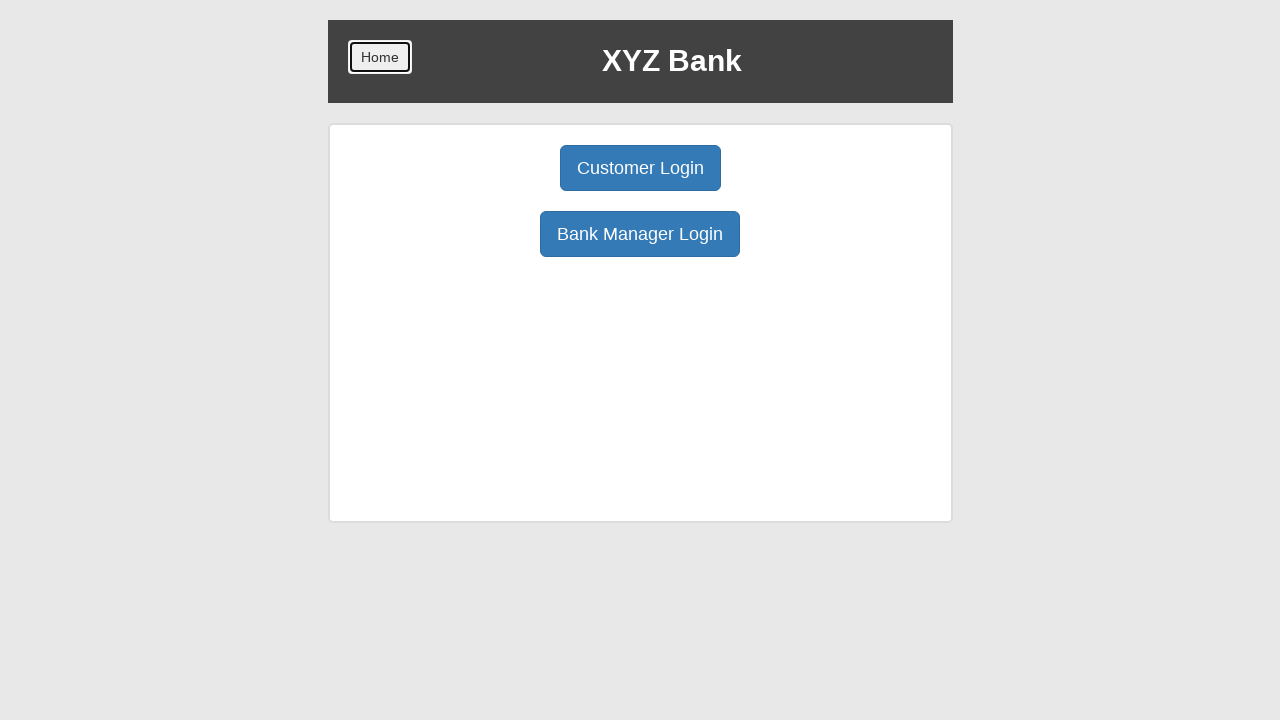

Clicked Customer Login button at (640, 168) on xpath=//button[normalize-space()='Customer Login']
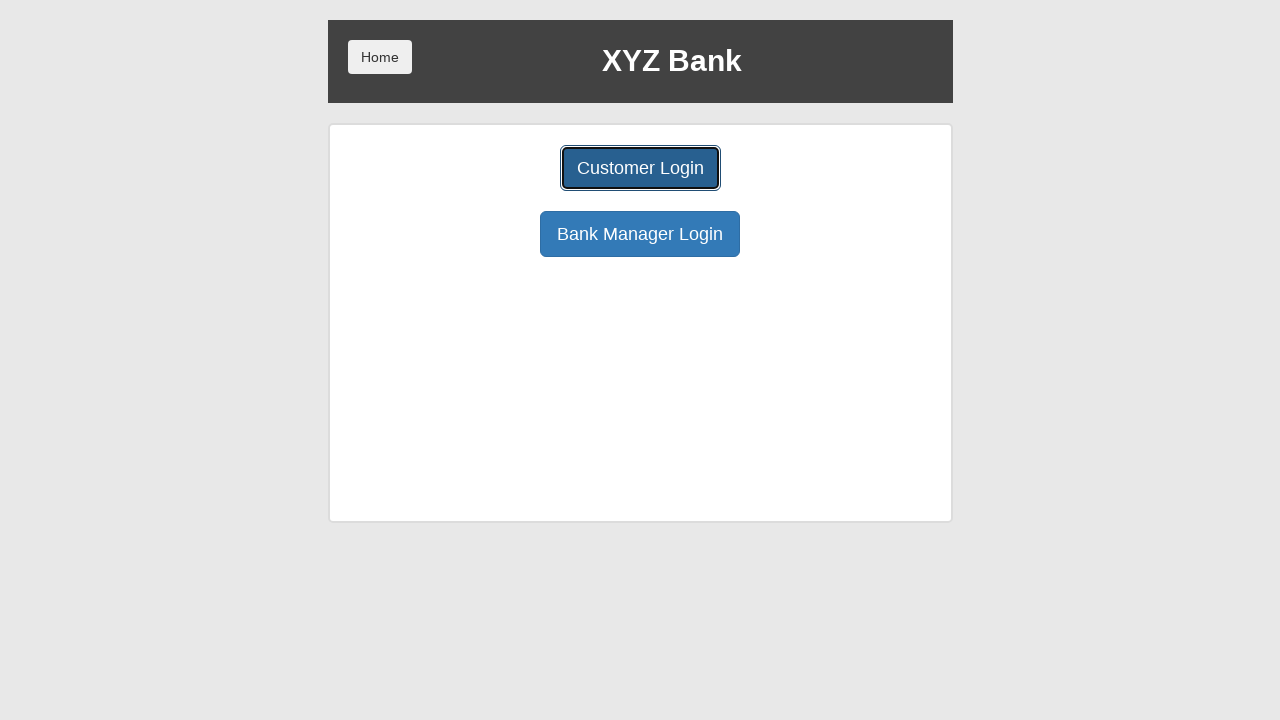

Selected customer from dropdown (index 1) on #userSelect
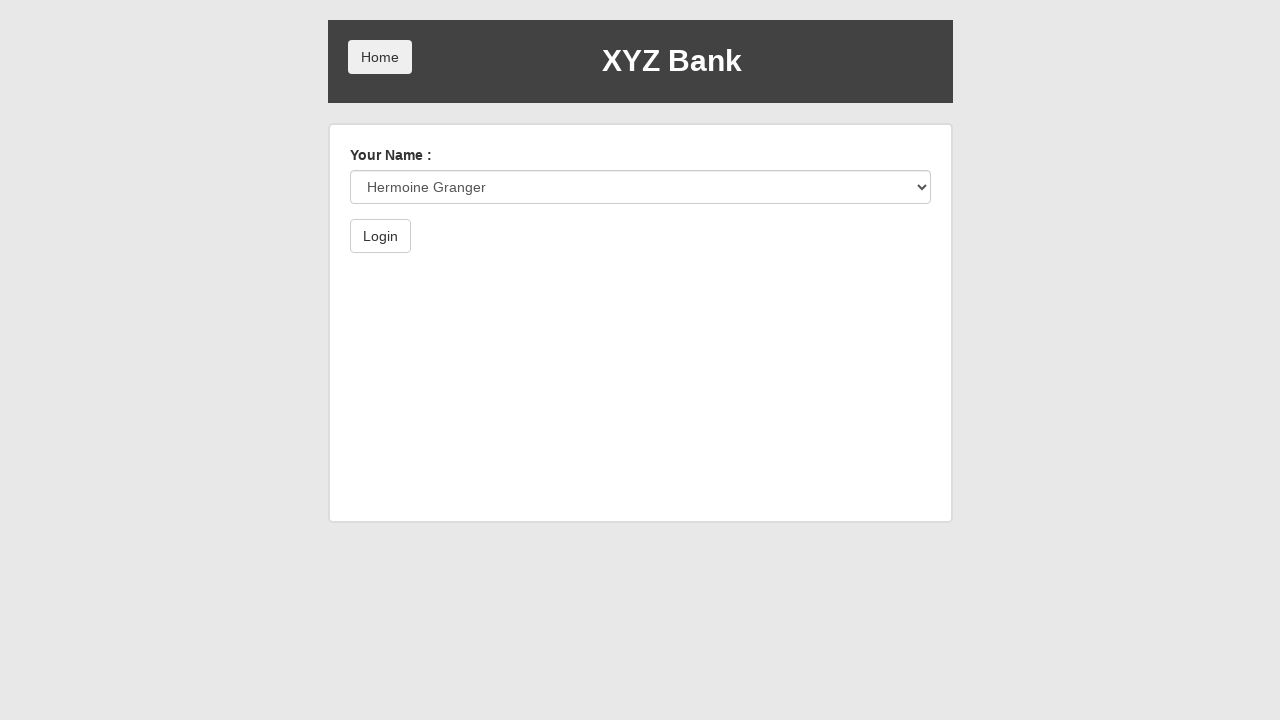

Clicked submit button to login as customer at (380, 236) on xpath=//button[@type='submit']
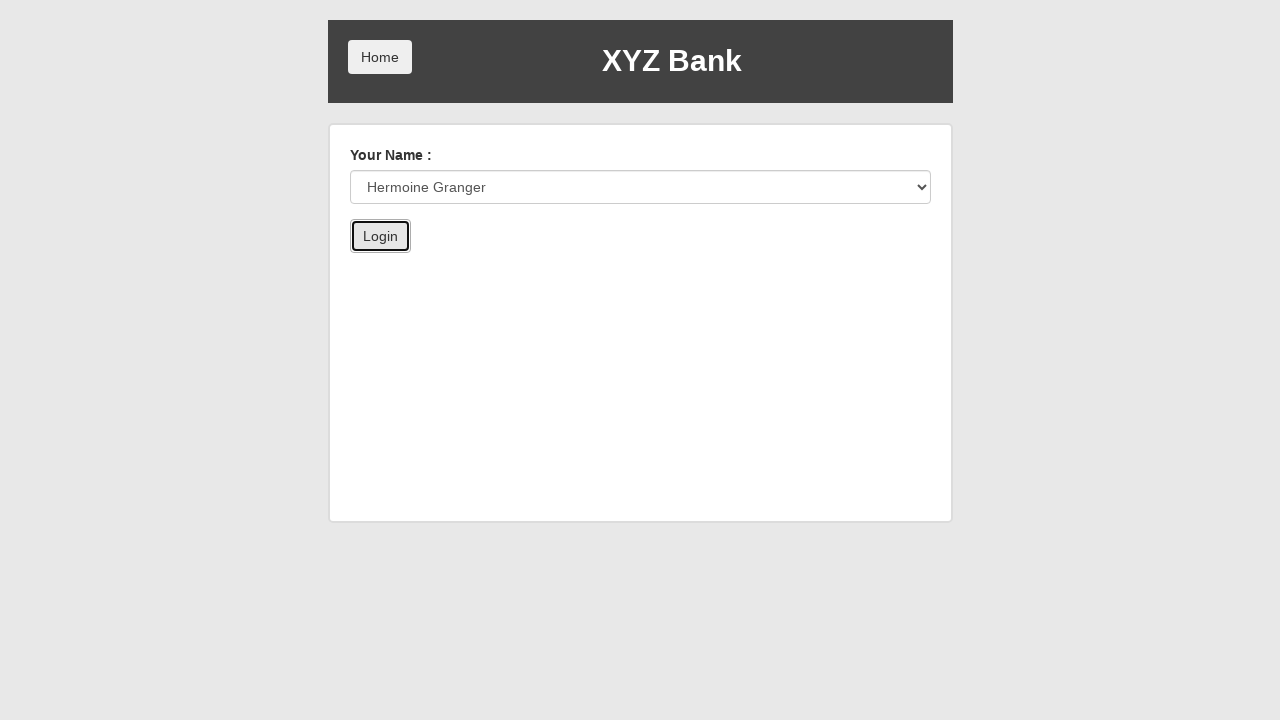

Verified customer name is displayed on page
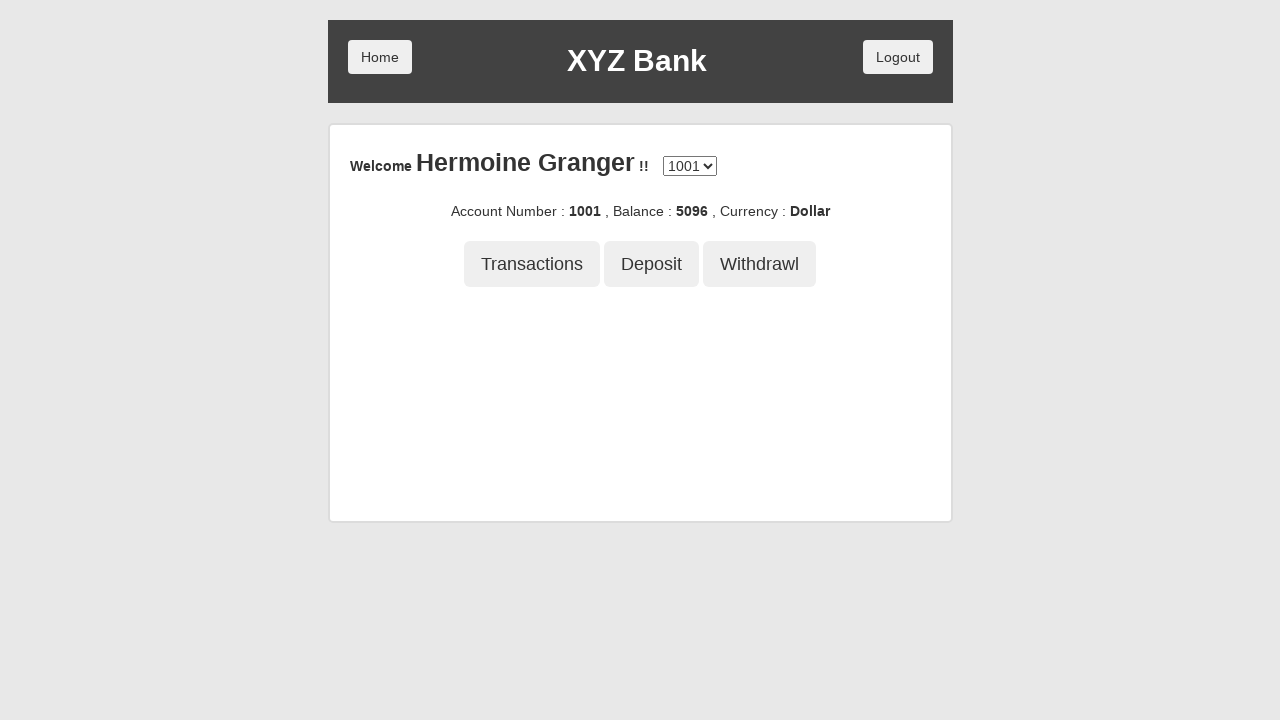

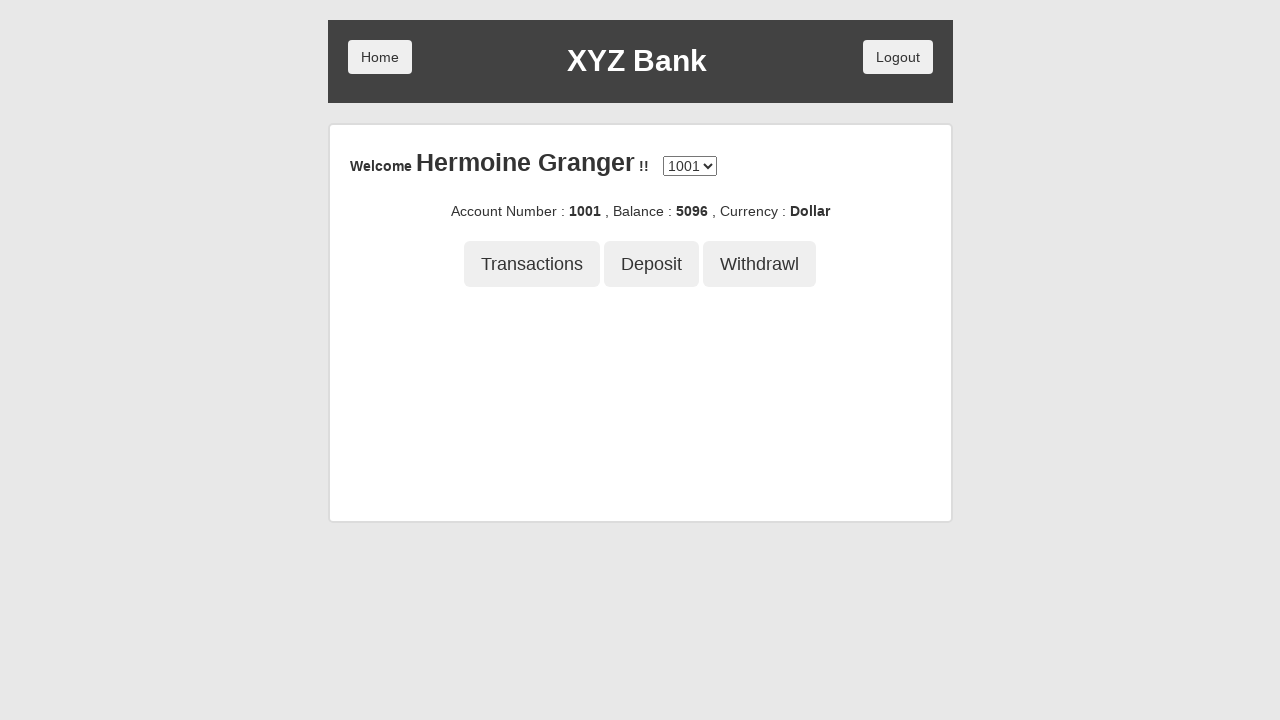